Tests navigation to the stats/results page by clicking the "Все" (All) link and verifying the URL changes to the stats page

Starting URL: https://news.sportbox.ru/

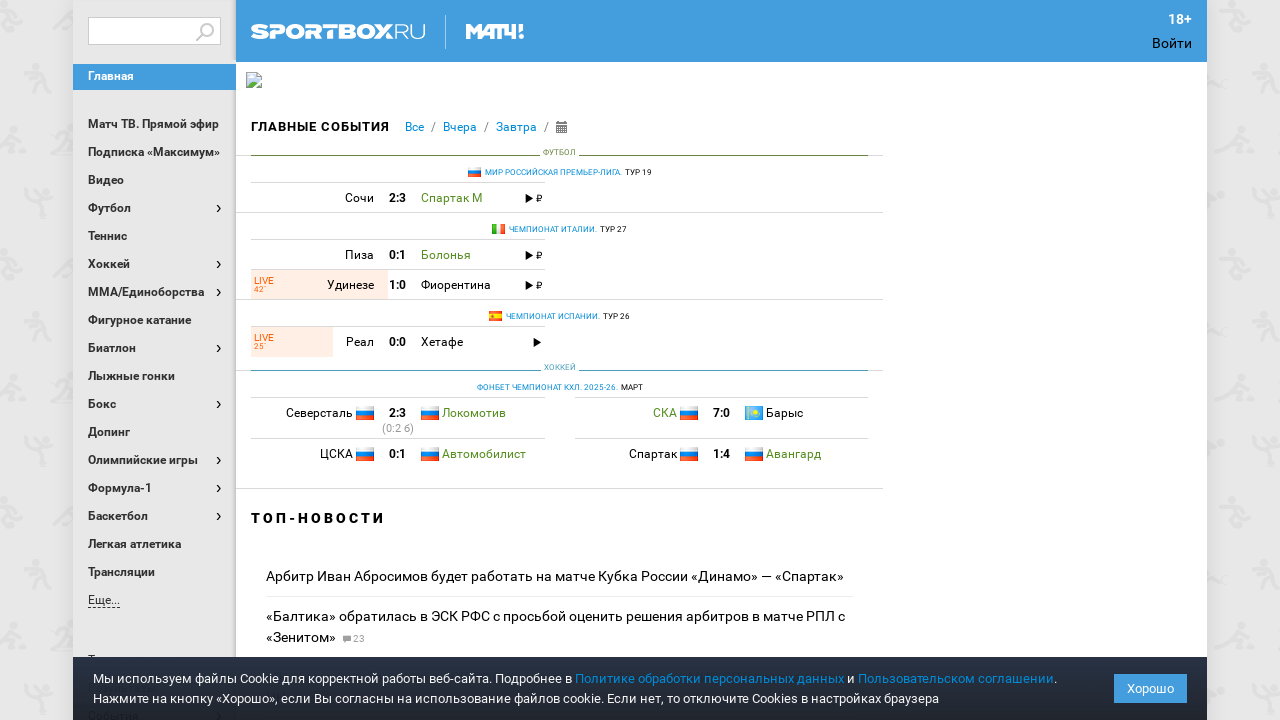

Clicked the 'Все' (All) link to navigate to stats/results page at (414, 127) on internal:role=link[name="Все"s]
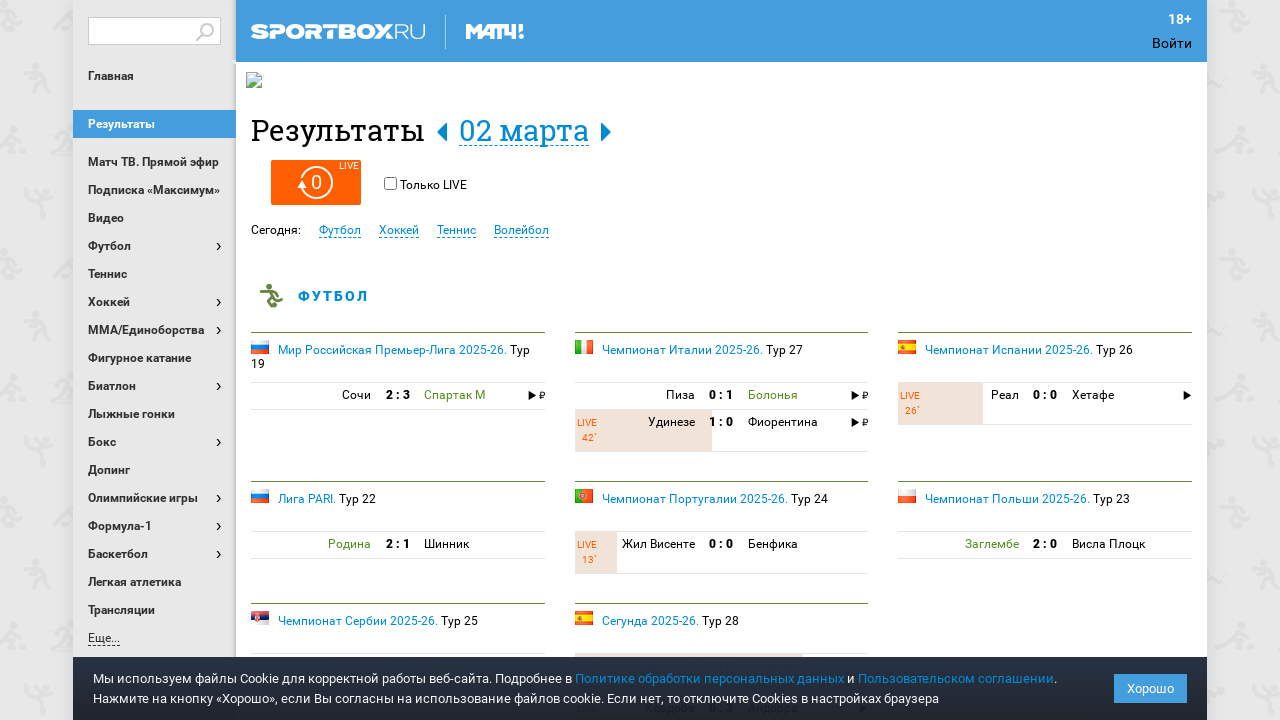

Verified navigation to stats page - URL changed to stats page
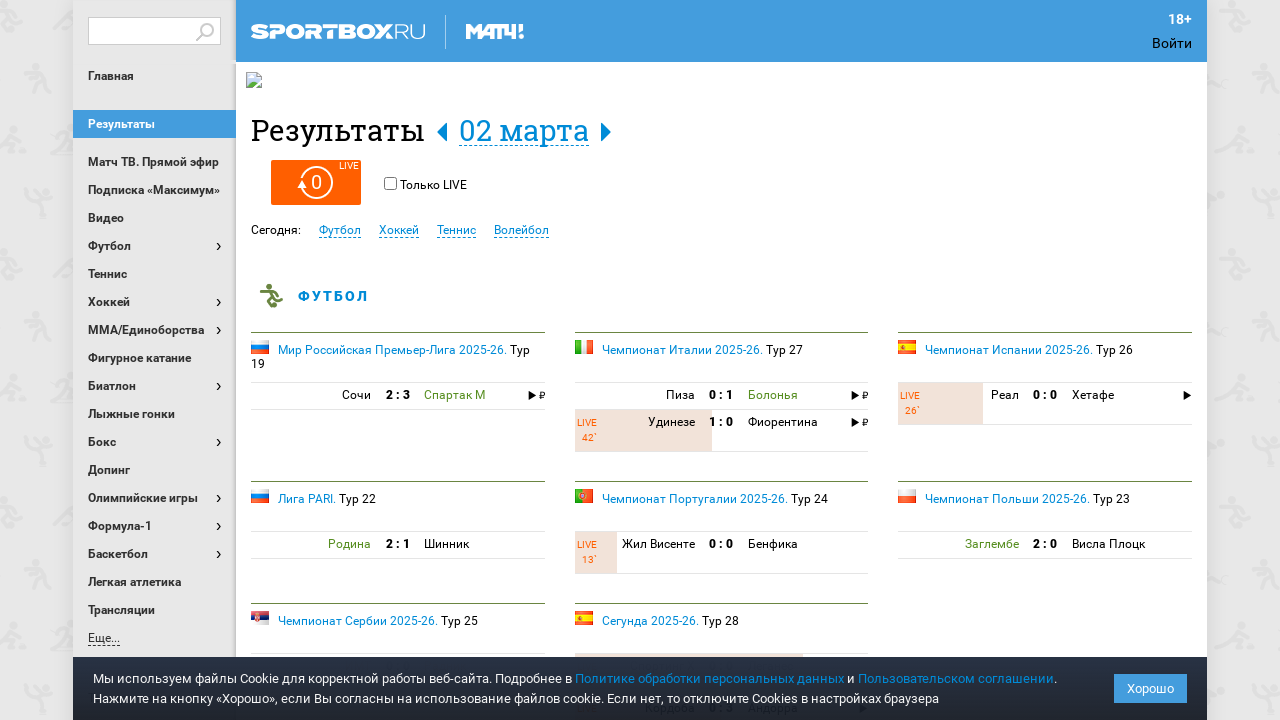

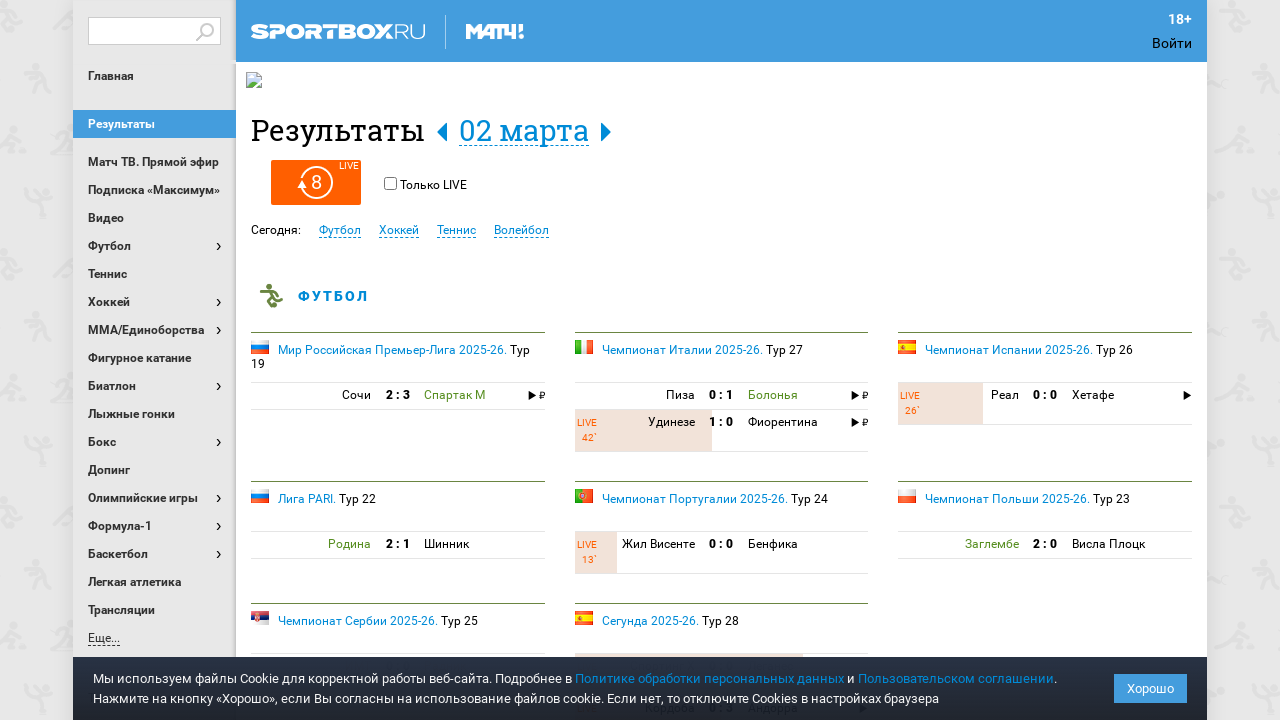